Tests a registration form by filling in email, first name, and last name fields.

Starting URL: https://demo.automationtesting.in/Register.html

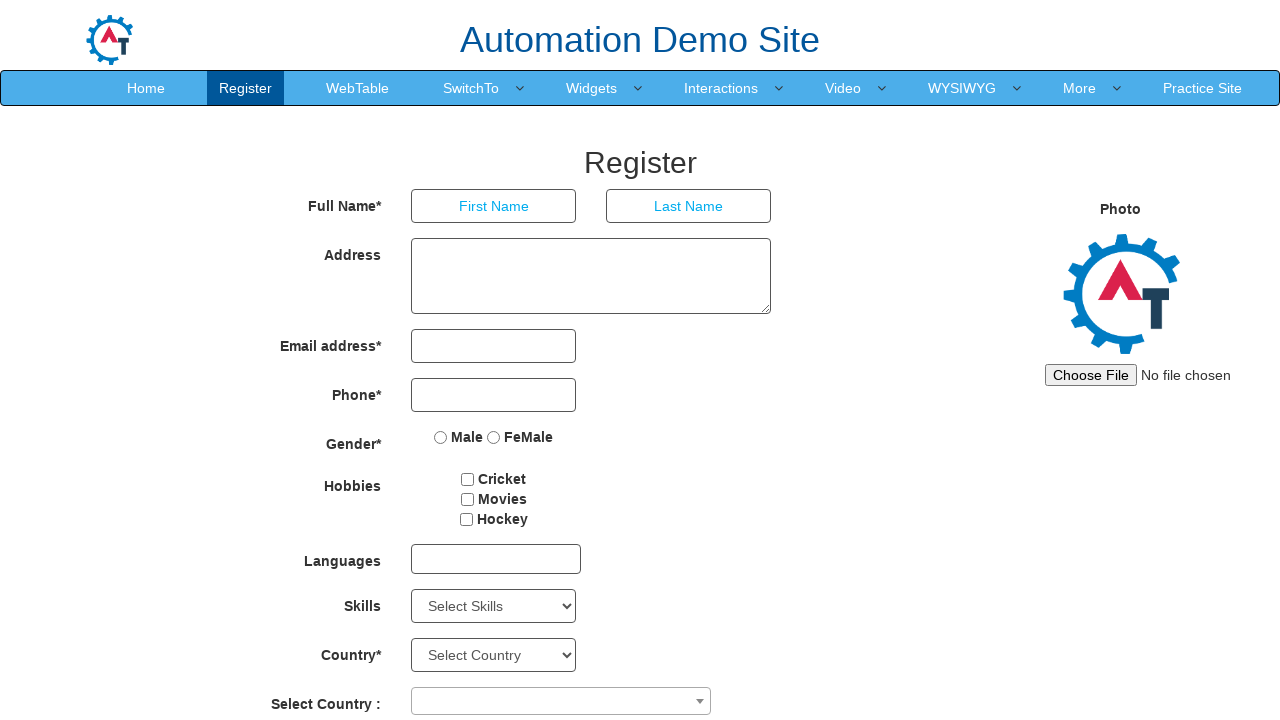

Filled email field with 'john.smith@example.com' on input[type='email']
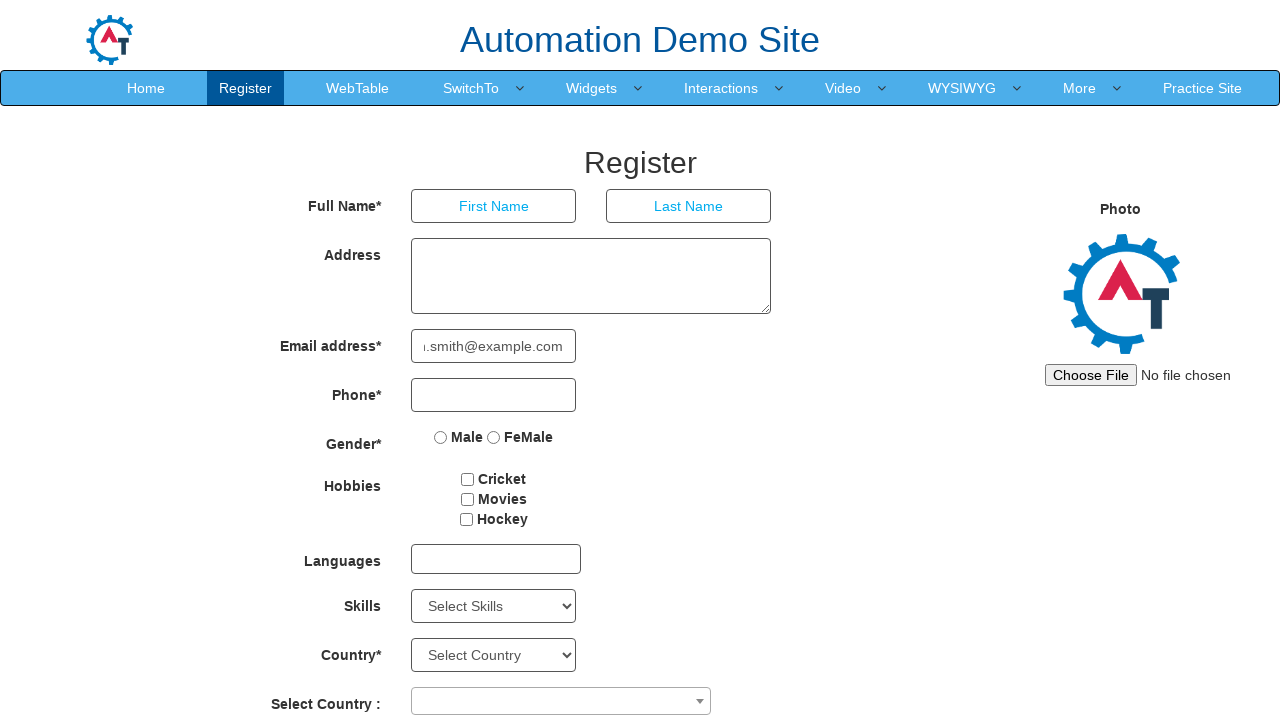

Filled first name field with 'John' on (//input[@type='text'])[1]
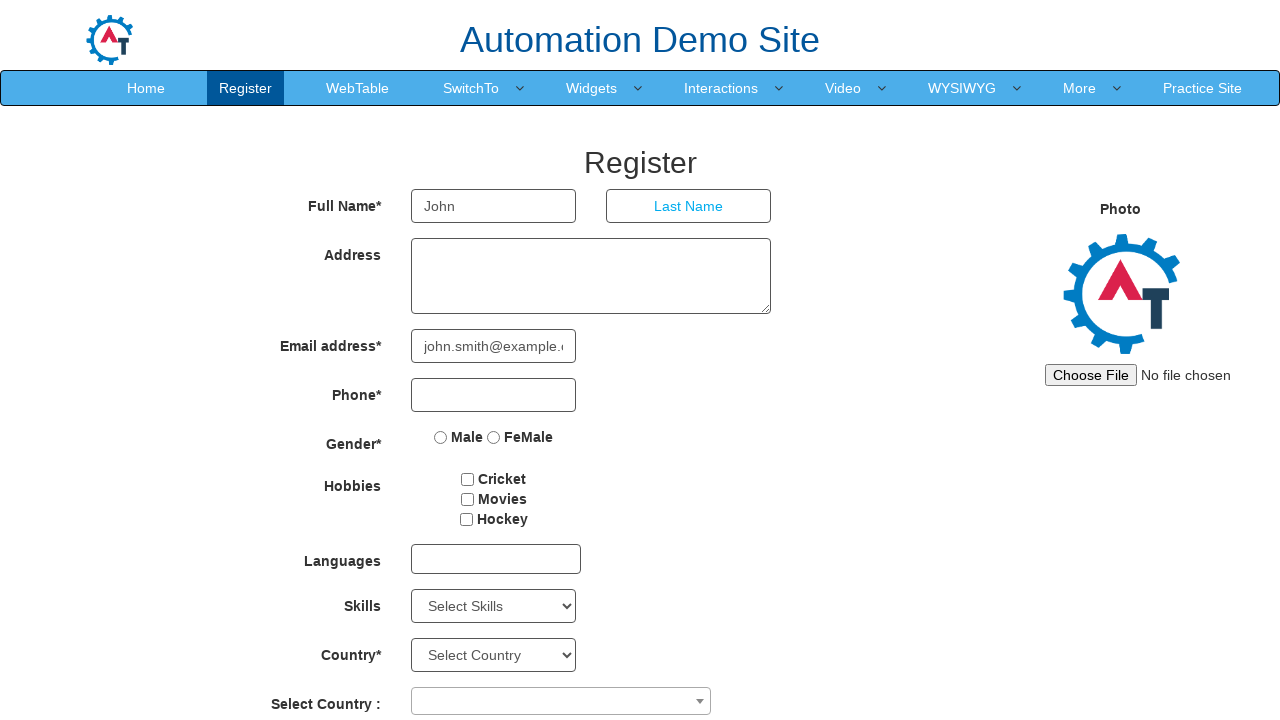

Filled last name field with 'Smith' on (//input[@type='text'])[2]
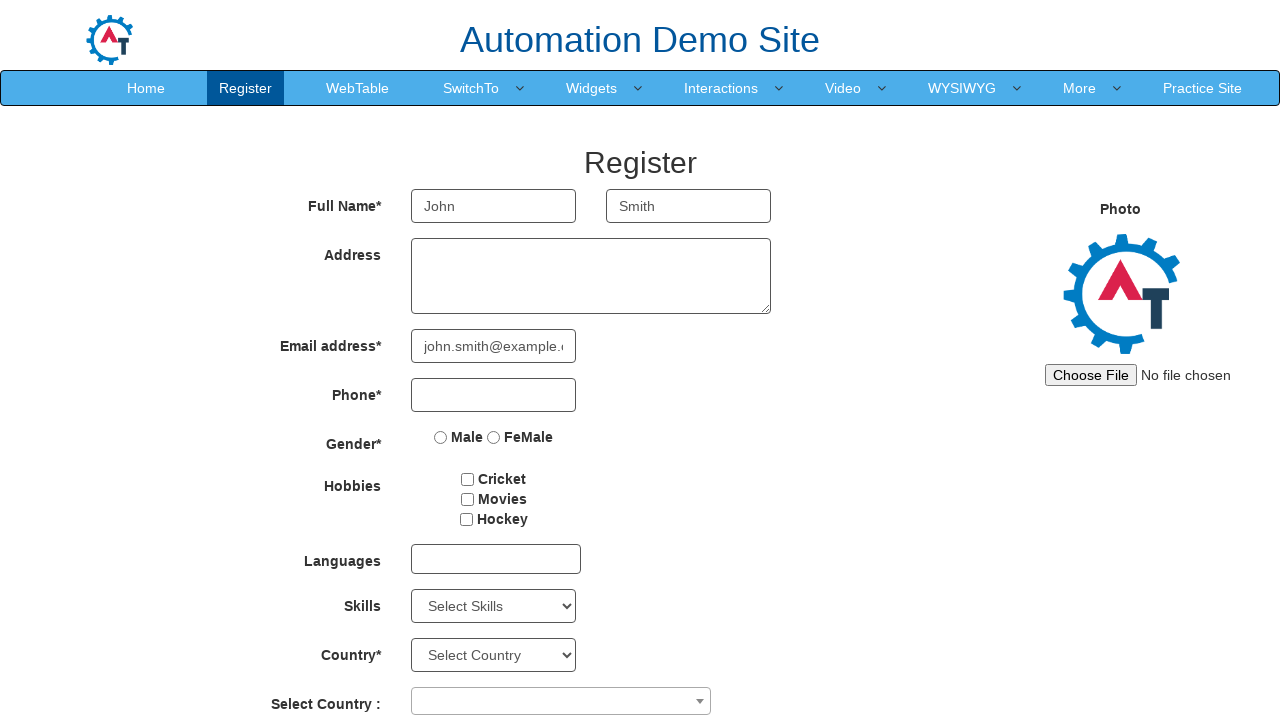

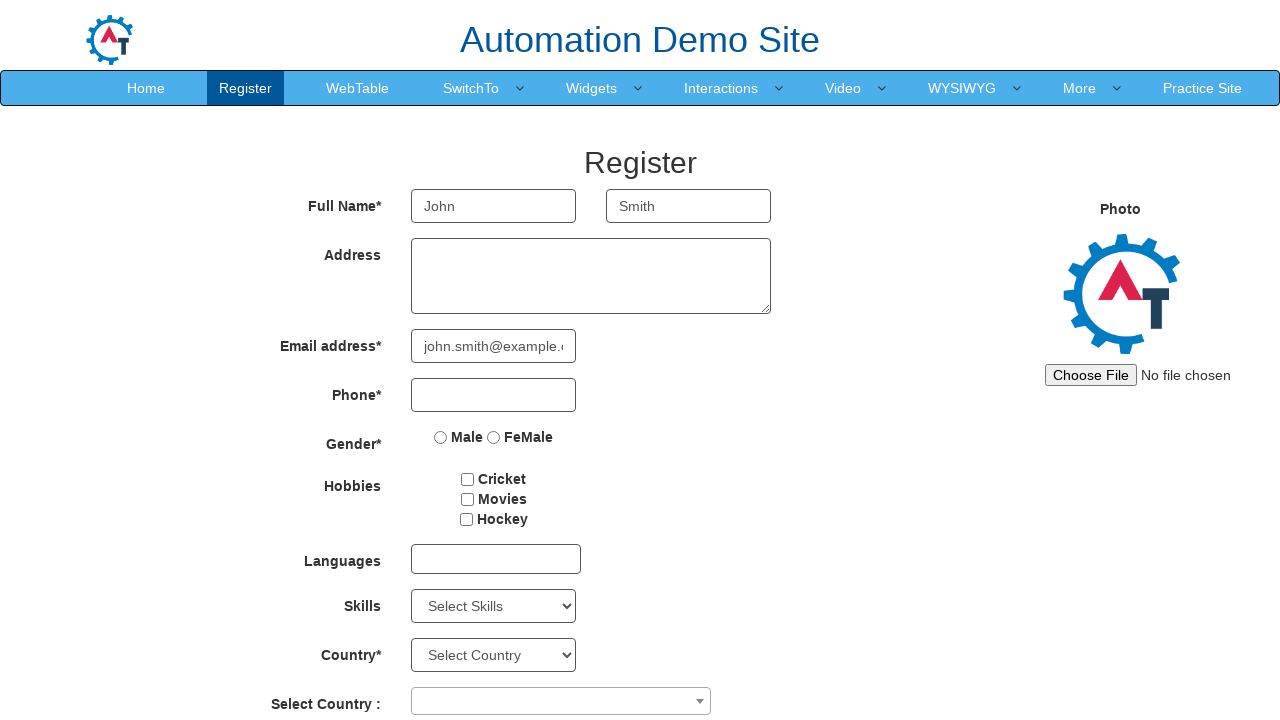